Tests data persistence by adding items, marking one complete, and reloading the page.

Starting URL: https://demo.playwright.dev/todomvc

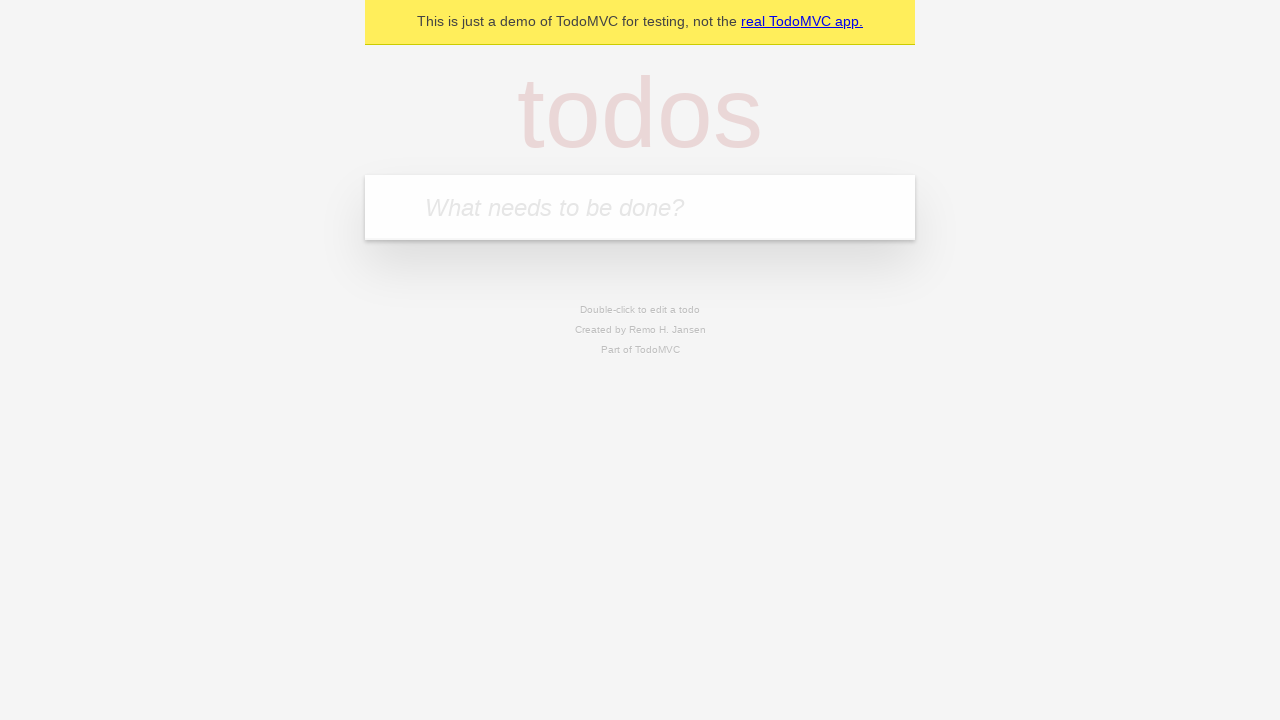

Located the todo input field
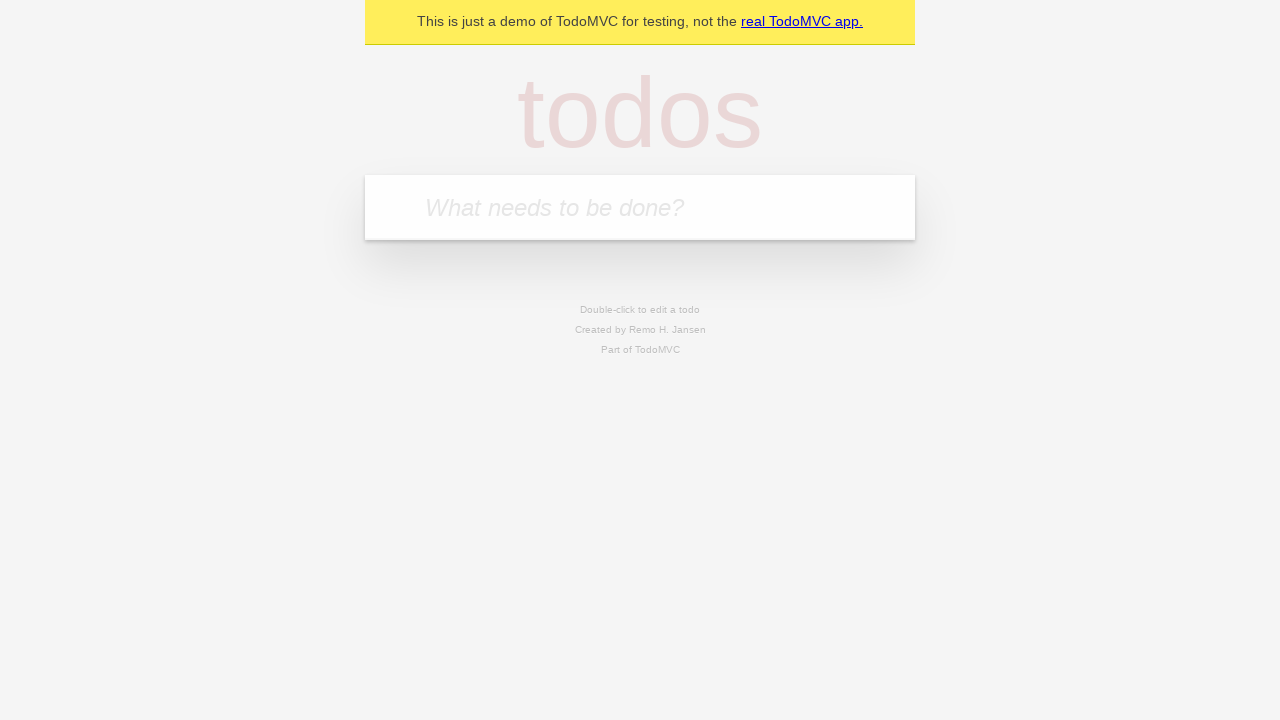

Filled first todo item 'buy some cheese' on internal:attr=[placeholder="What needs to be done?"i]
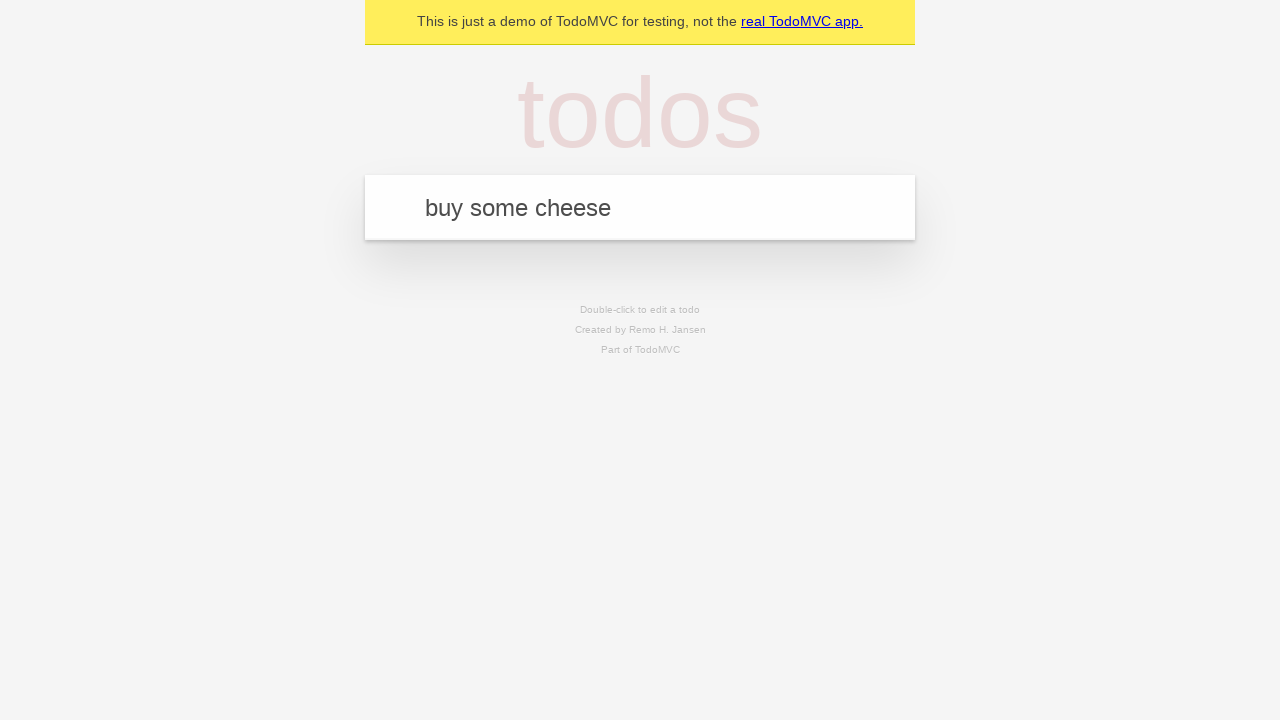

Pressed Enter to add first todo item on internal:attr=[placeholder="What needs to be done?"i]
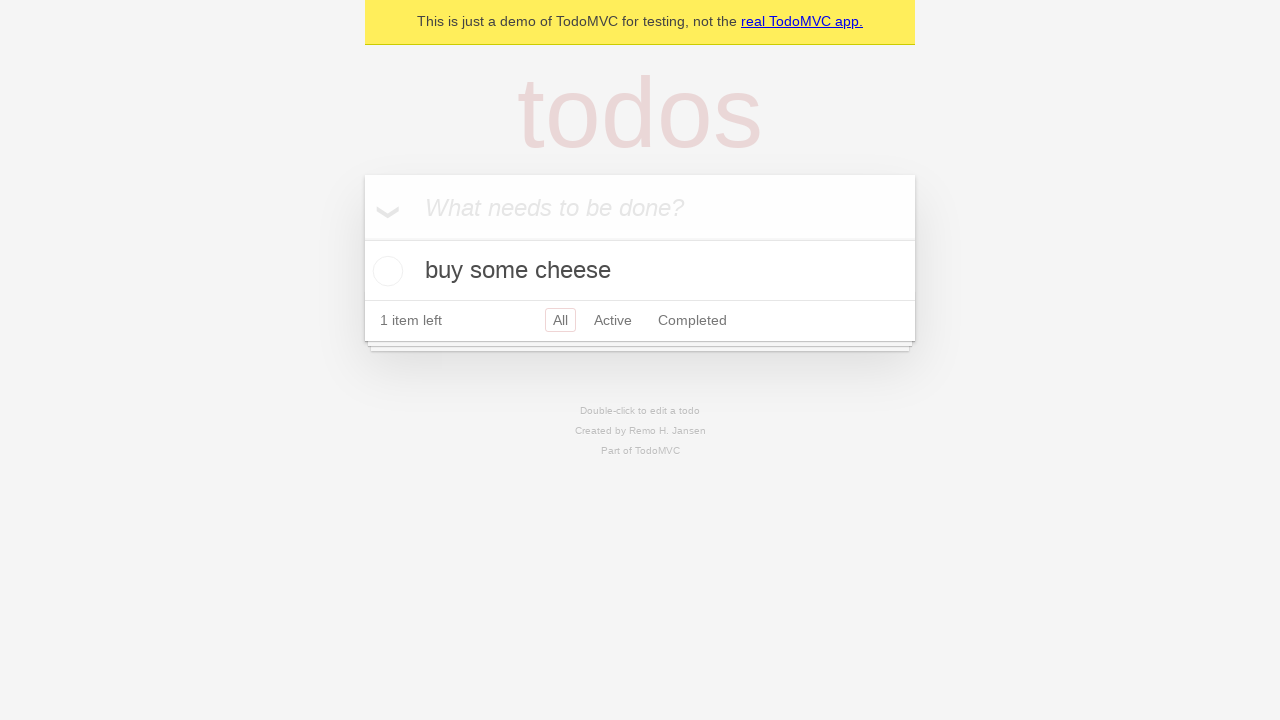

Filled second todo item 'feed the cat' on internal:attr=[placeholder="What needs to be done?"i]
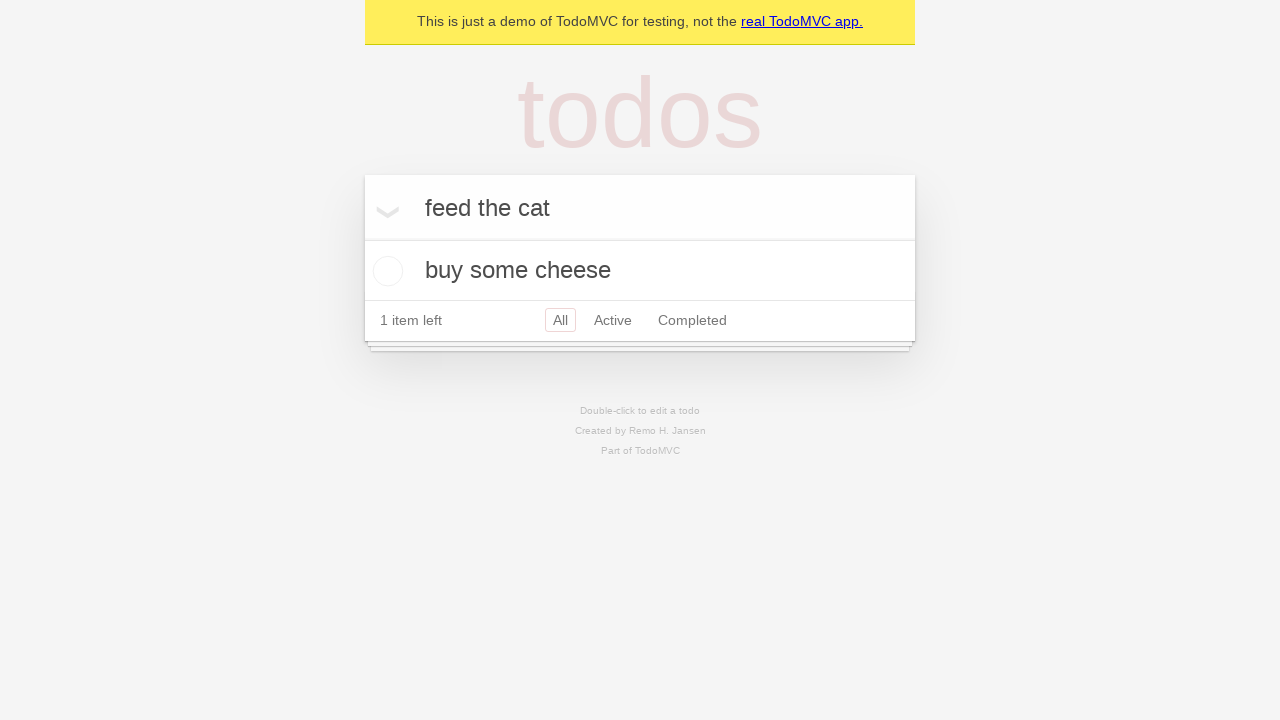

Pressed Enter to add second todo item on internal:attr=[placeholder="What needs to be done?"i]
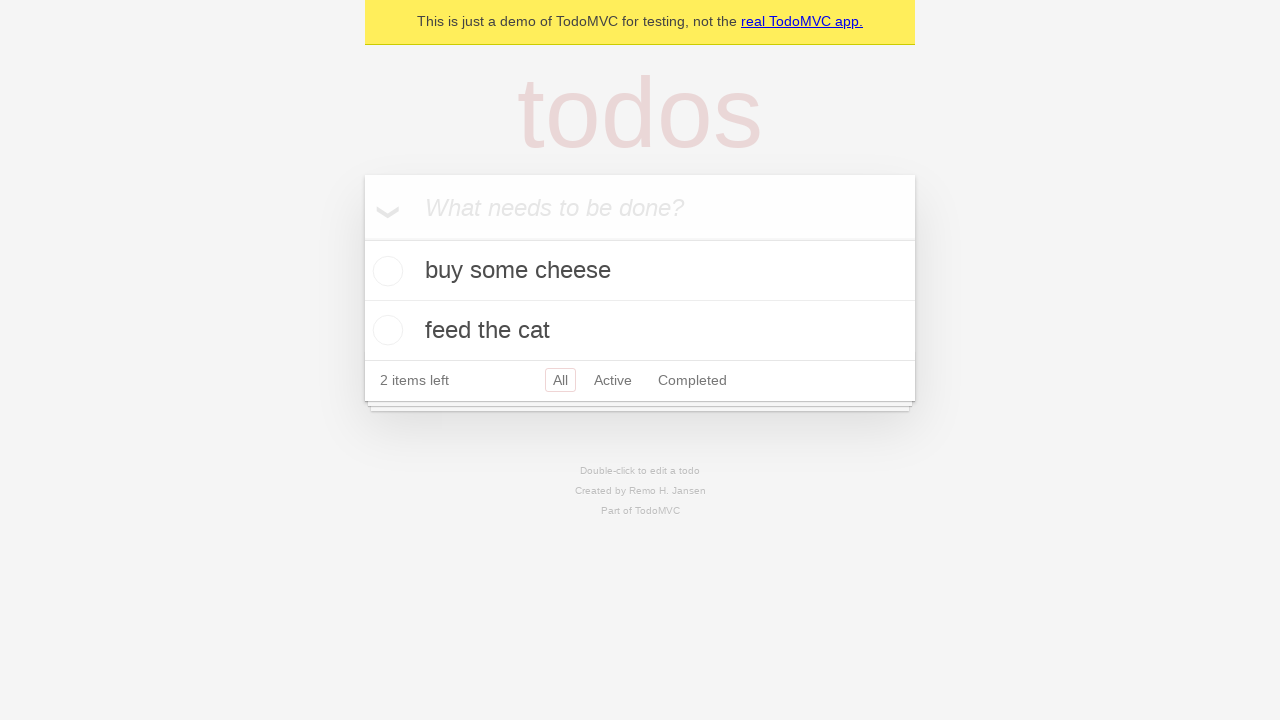

Located all todo items
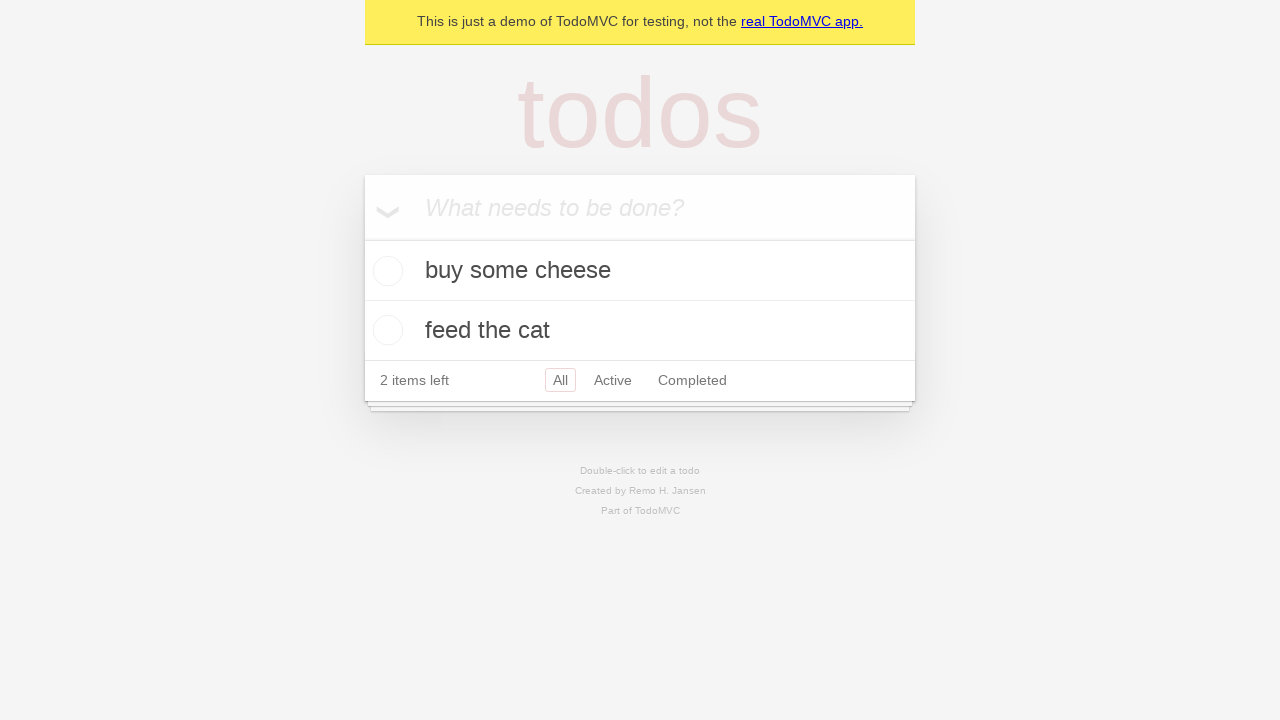

Marked first todo item as complete at (385, 271) on internal:testid=[data-testid="todo-item"s] >> nth=0 >> internal:role=checkbox
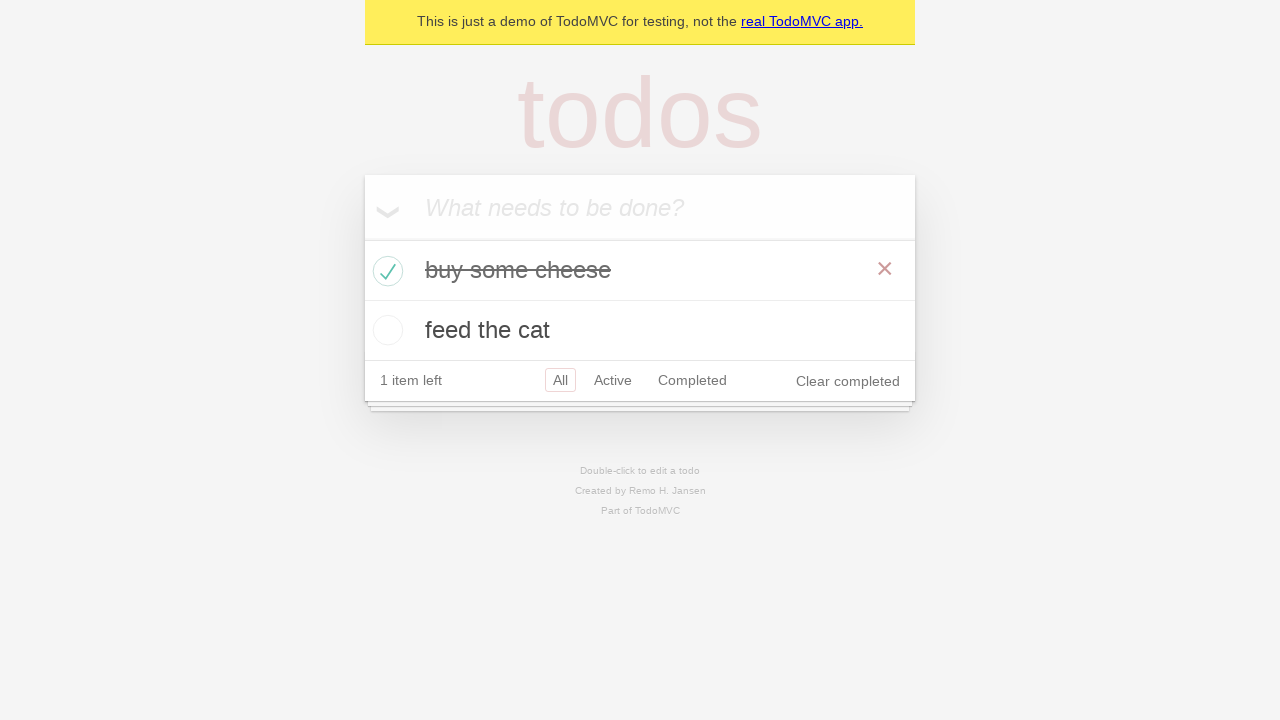

Reloaded the page to test data persistence
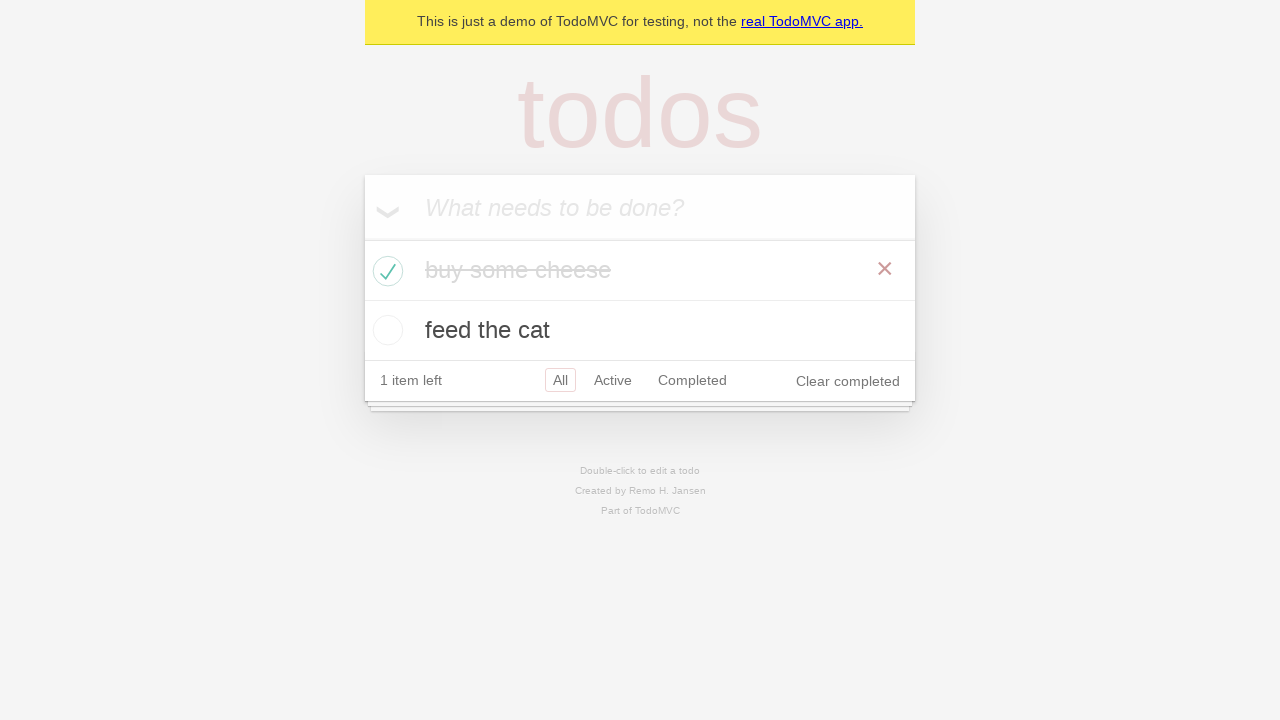

Waited for todo items to load after page reload
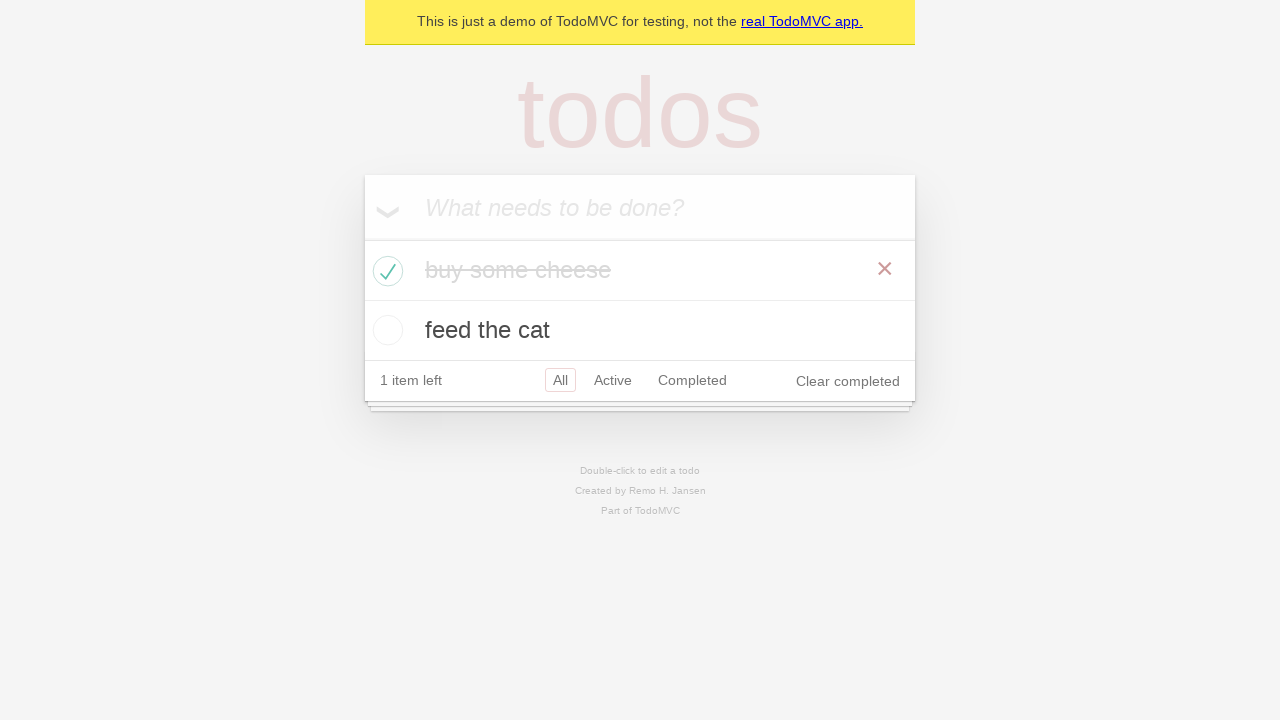

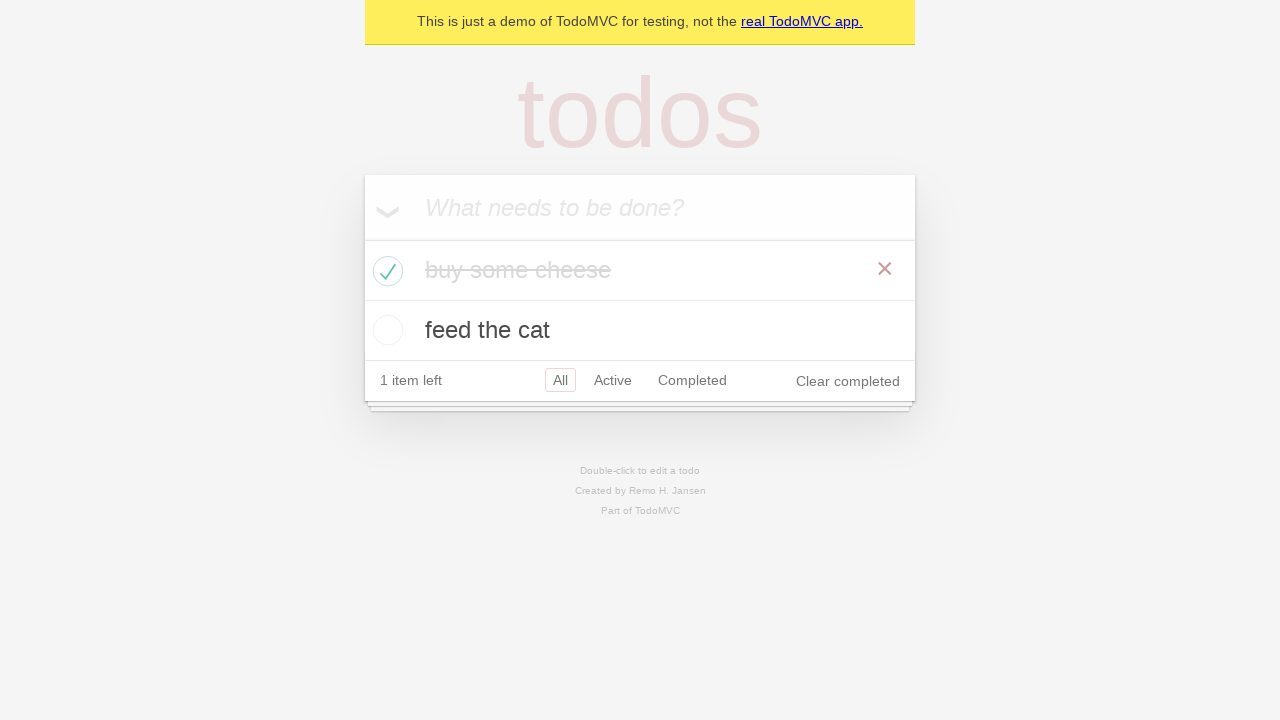